Tests that whitespace is trimmed from edited todo item text.

Starting URL: https://demo.playwright.dev/todomvc

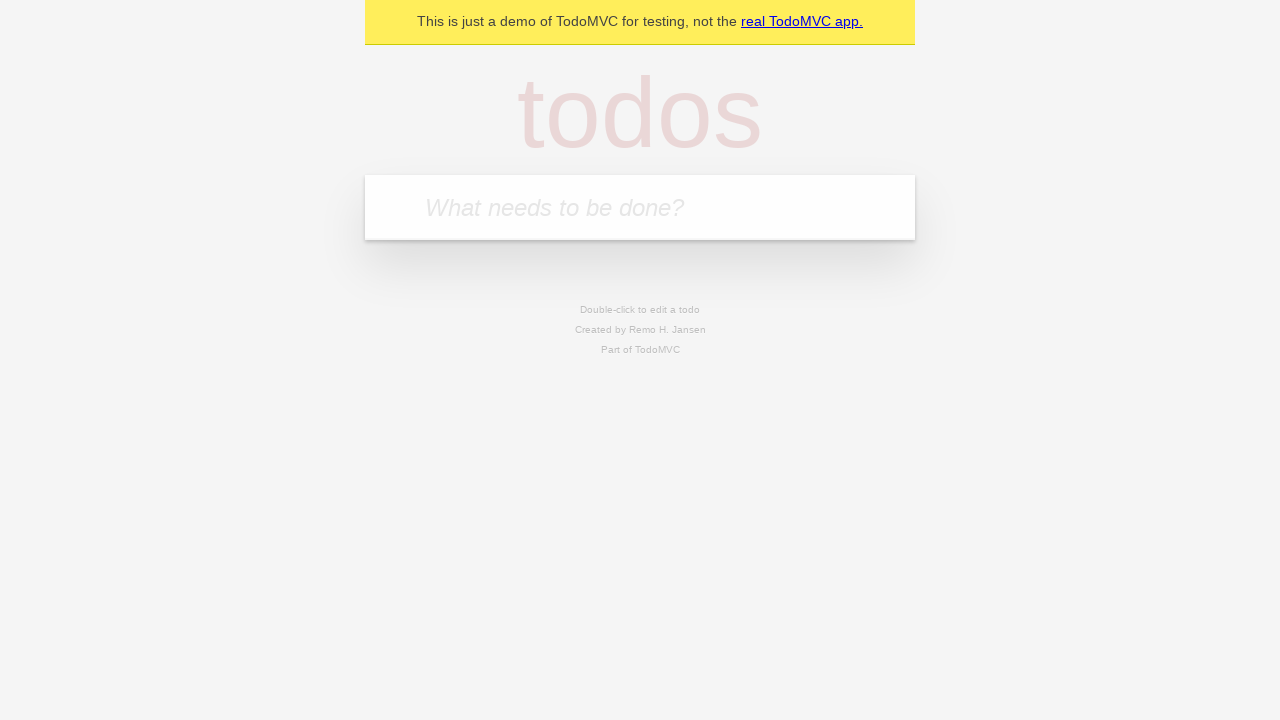

Filled input with first todo: 'buy some cheese' on internal:attr=[placeholder="What needs to be done?"i]
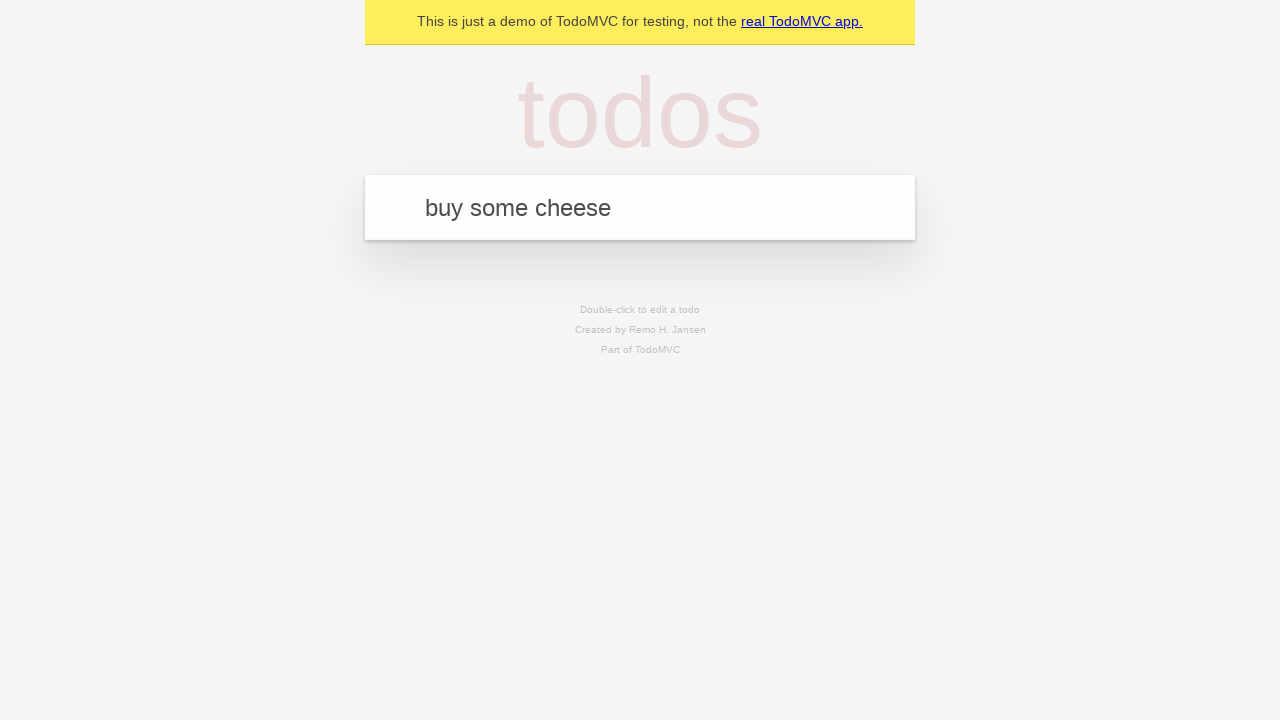

Pressed Enter to add first todo on internal:attr=[placeholder="What needs to be done?"i]
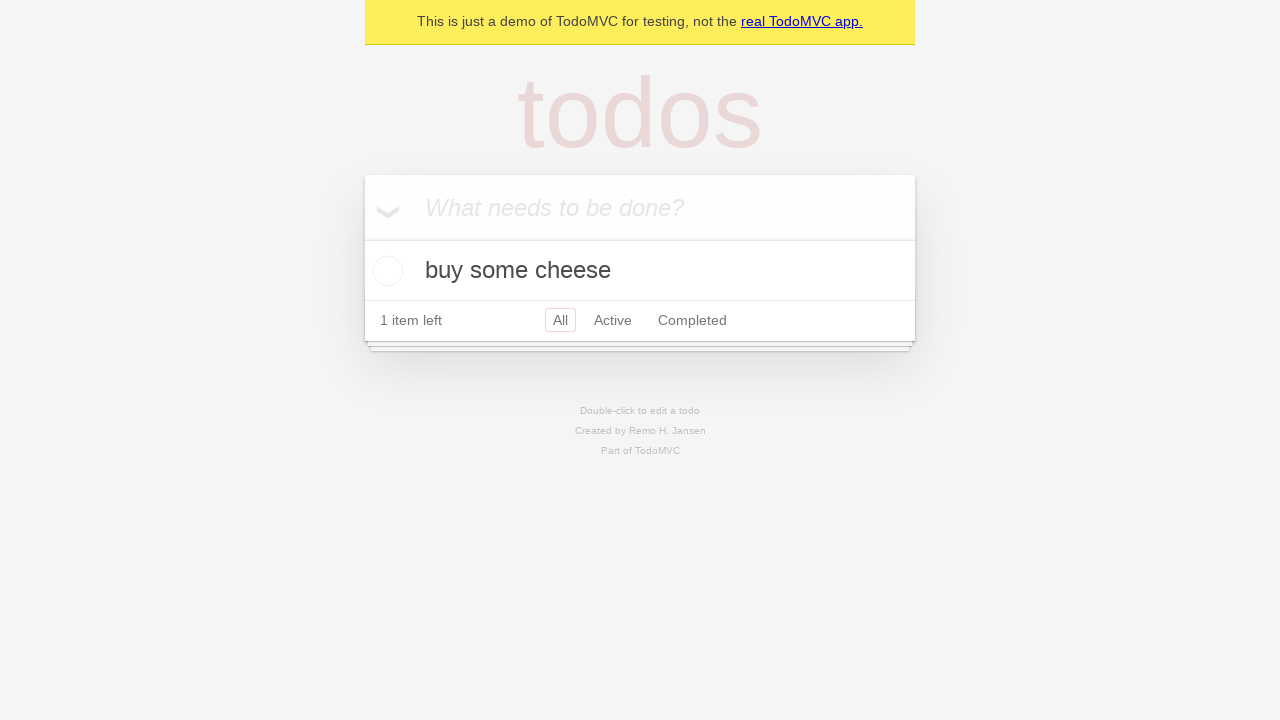

Filled input with second todo: 'feed the cat' on internal:attr=[placeholder="What needs to be done?"i]
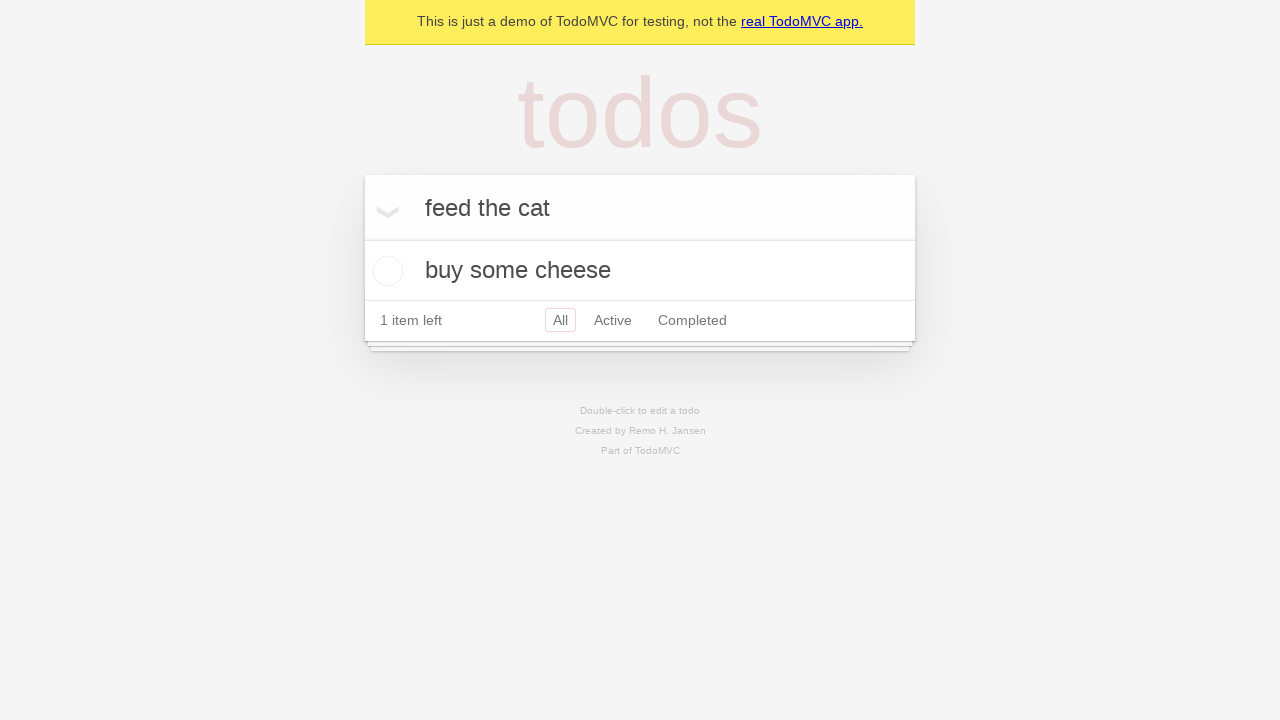

Pressed Enter to add second todo on internal:attr=[placeholder="What needs to be done?"i]
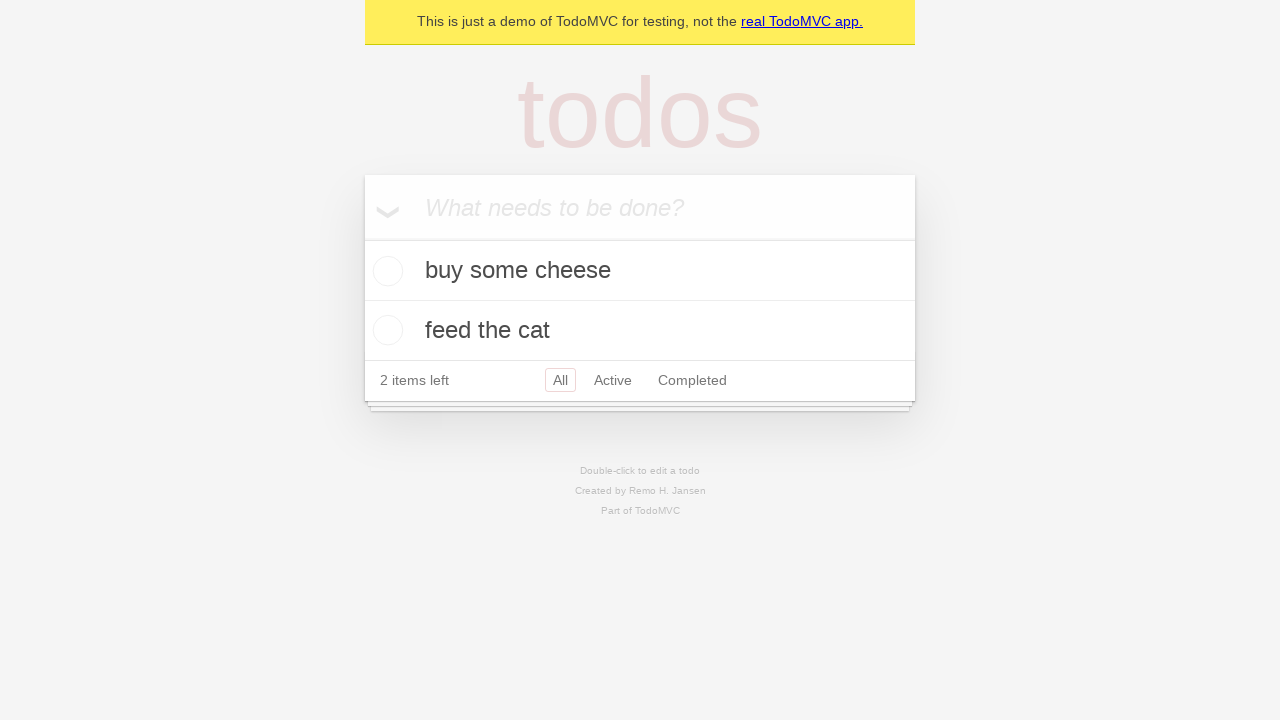

Filled input with third todo: 'book a doctors appointment' on internal:attr=[placeholder="What needs to be done?"i]
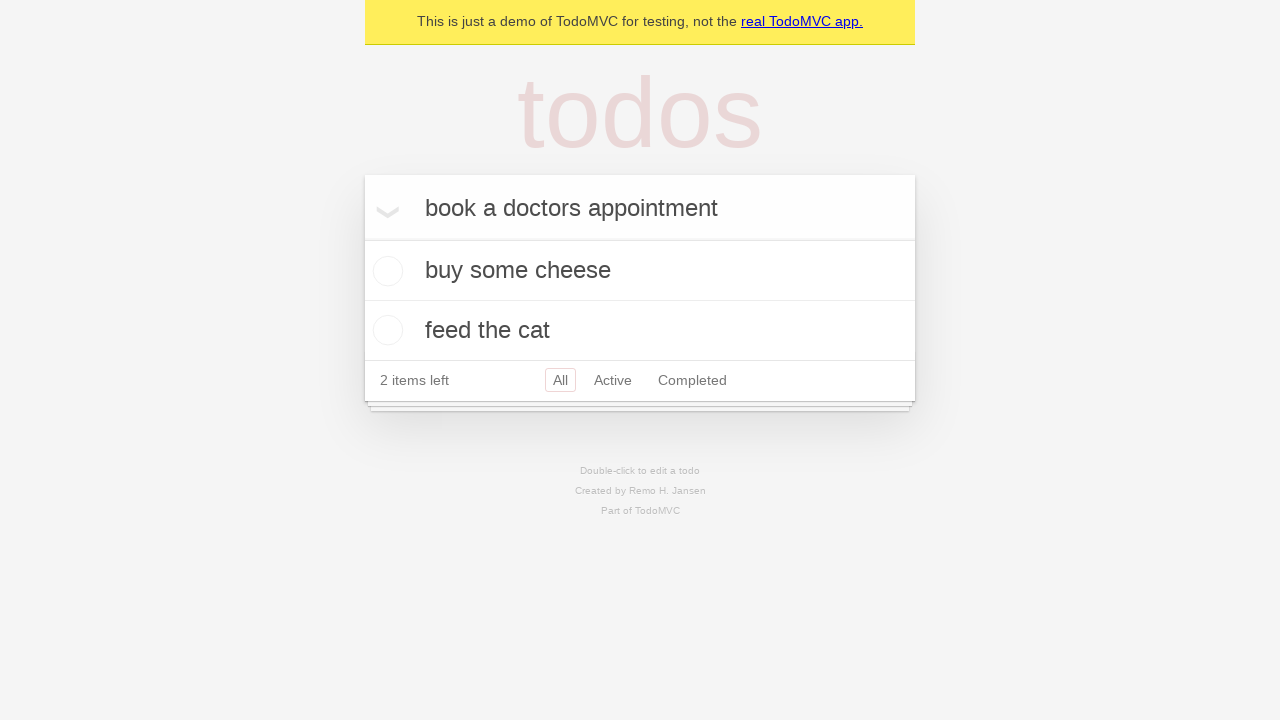

Pressed Enter to add third todo on internal:attr=[placeholder="What needs to be done?"i]
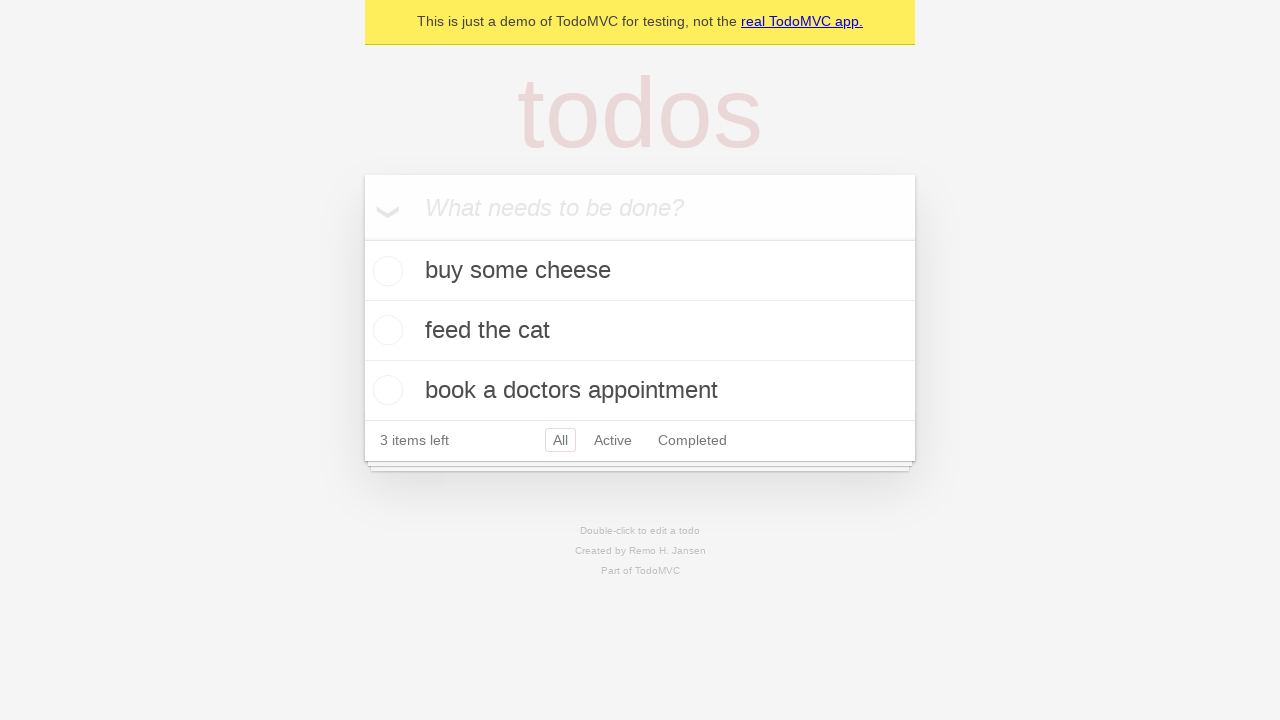

Double-clicked second todo to enter edit mode at (640, 331) on internal:testid=[data-testid="todo-item"s] >> nth=1
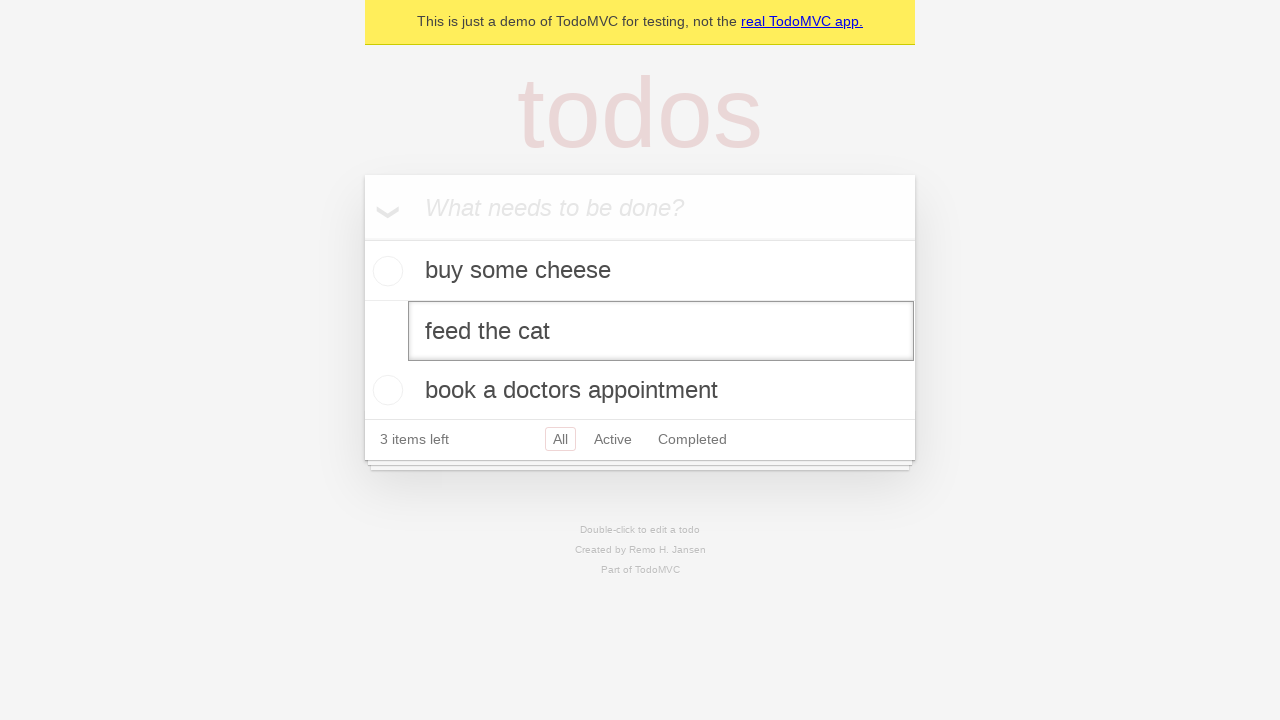

Filled edit field with text containing leading and trailing whitespace: '    buy some sausages    ' on internal:testid=[data-testid="todo-item"s] >> nth=1 >> internal:role=textbox[nam
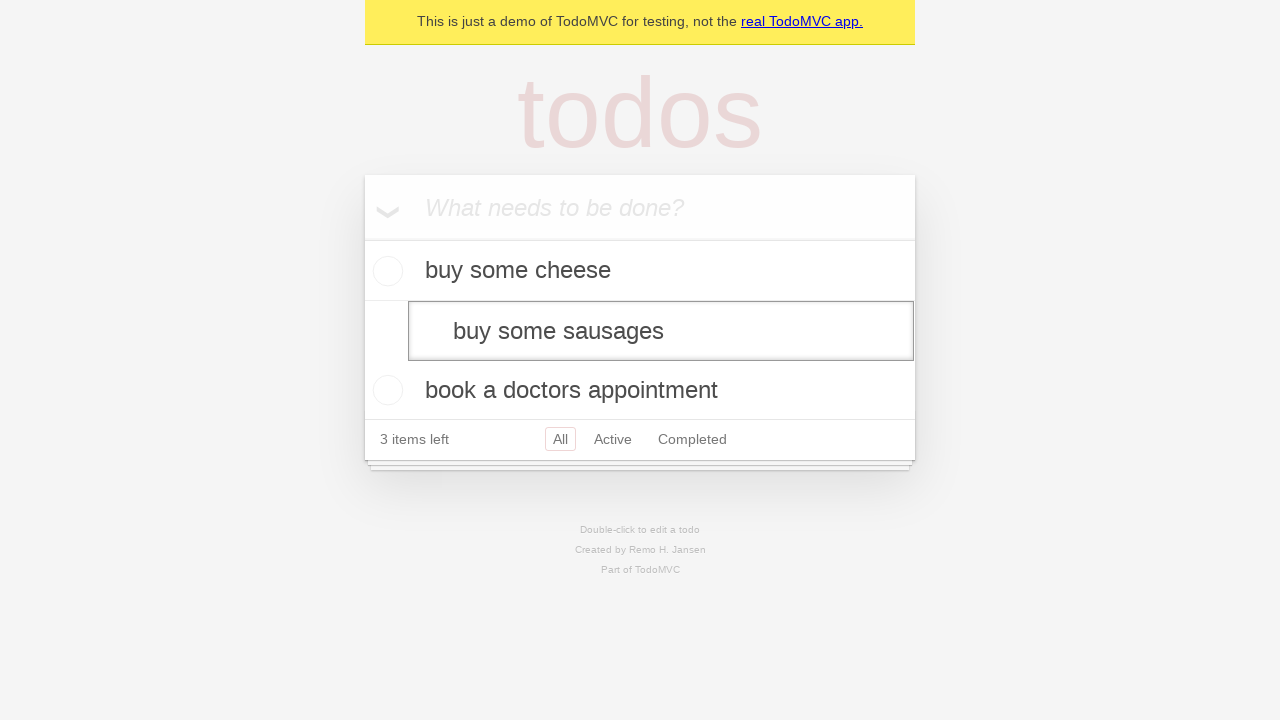

Pressed Enter to save edited todo text, expecting whitespace to be trimmed on internal:testid=[data-testid="todo-item"s] >> nth=1 >> internal:role=textbox[nam
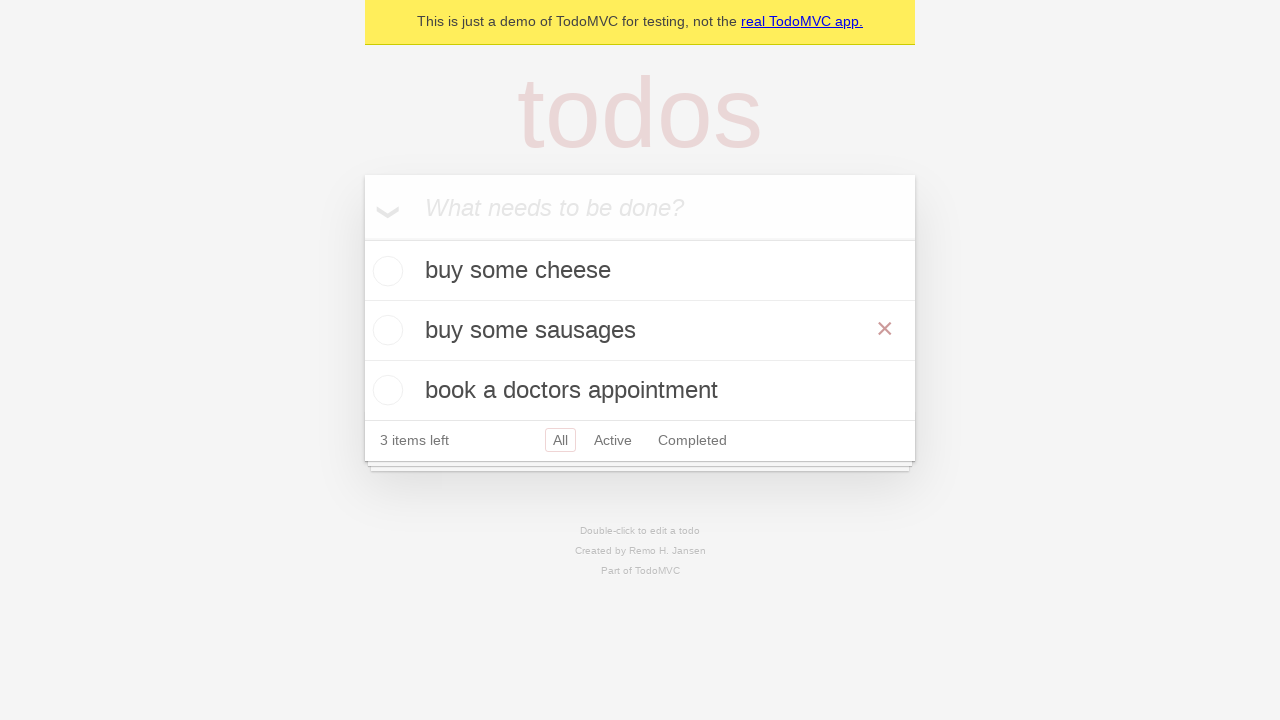

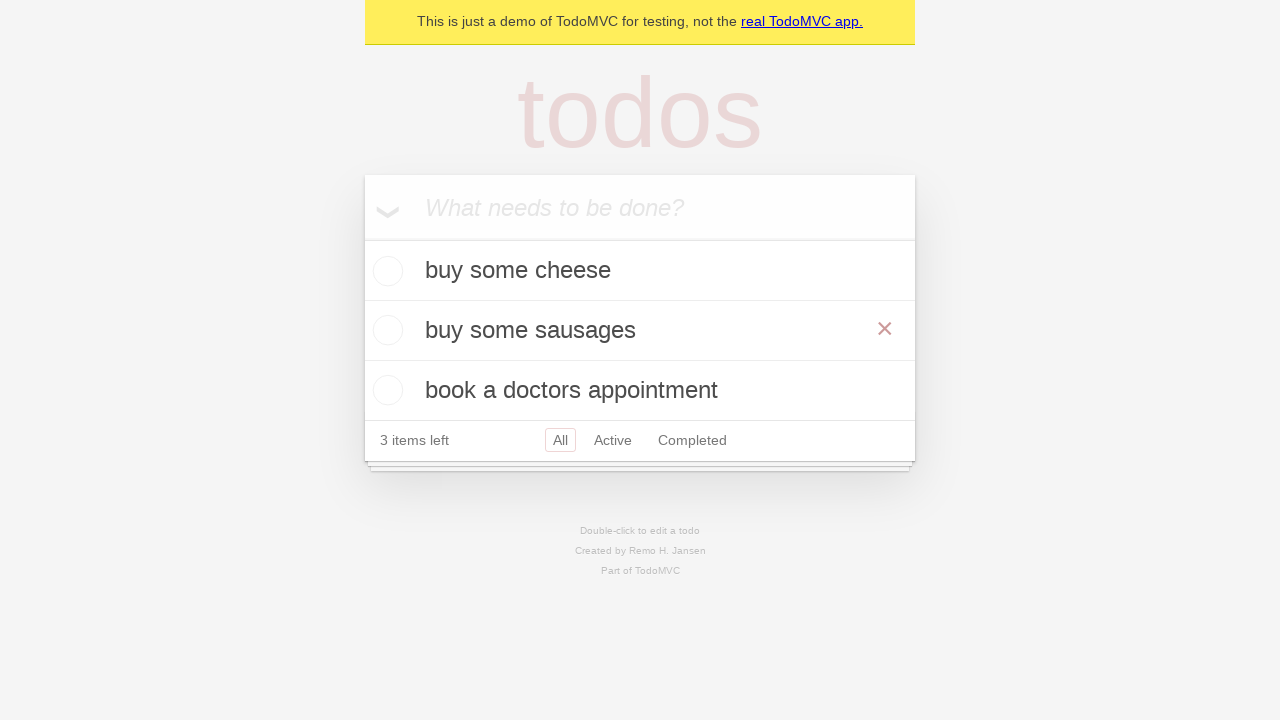